Tests the Class Attribute page on UI Testing Playground by locating and clicking the primary button that has dynamically ordered CSS classes

Starting URL: http://uitestingplayground.com/classattr

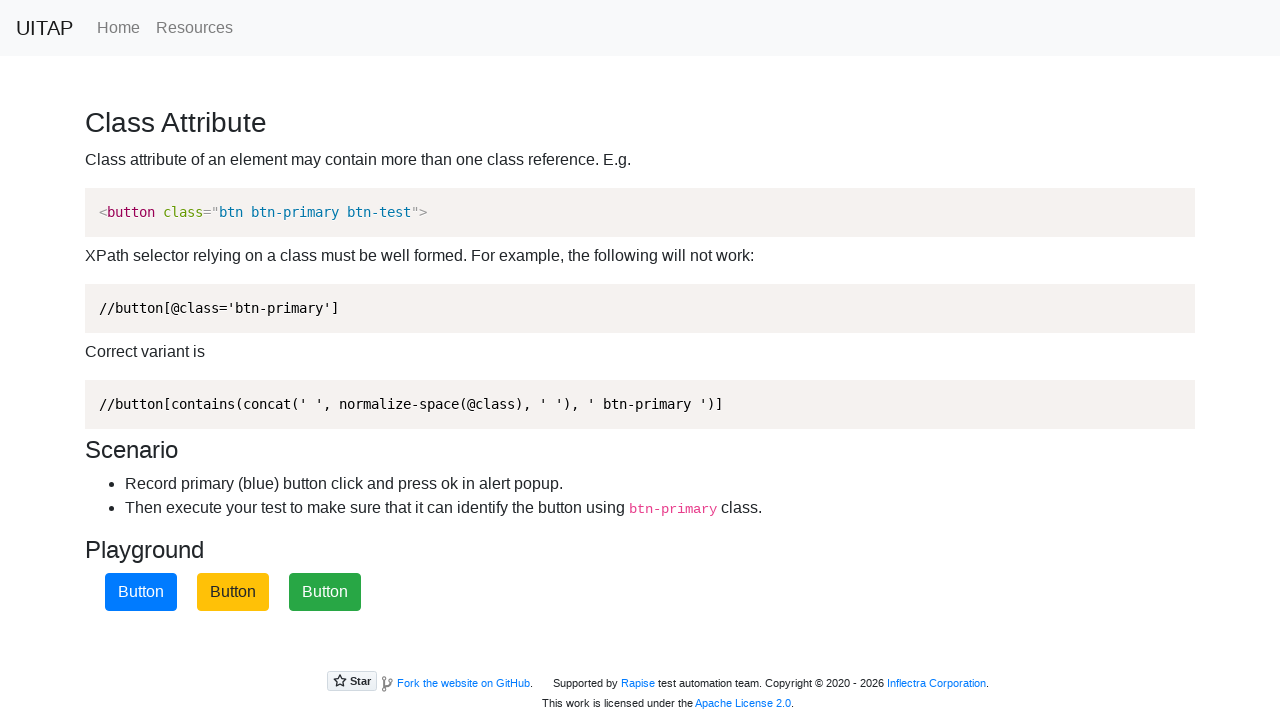

Set viewport size to 1500x720
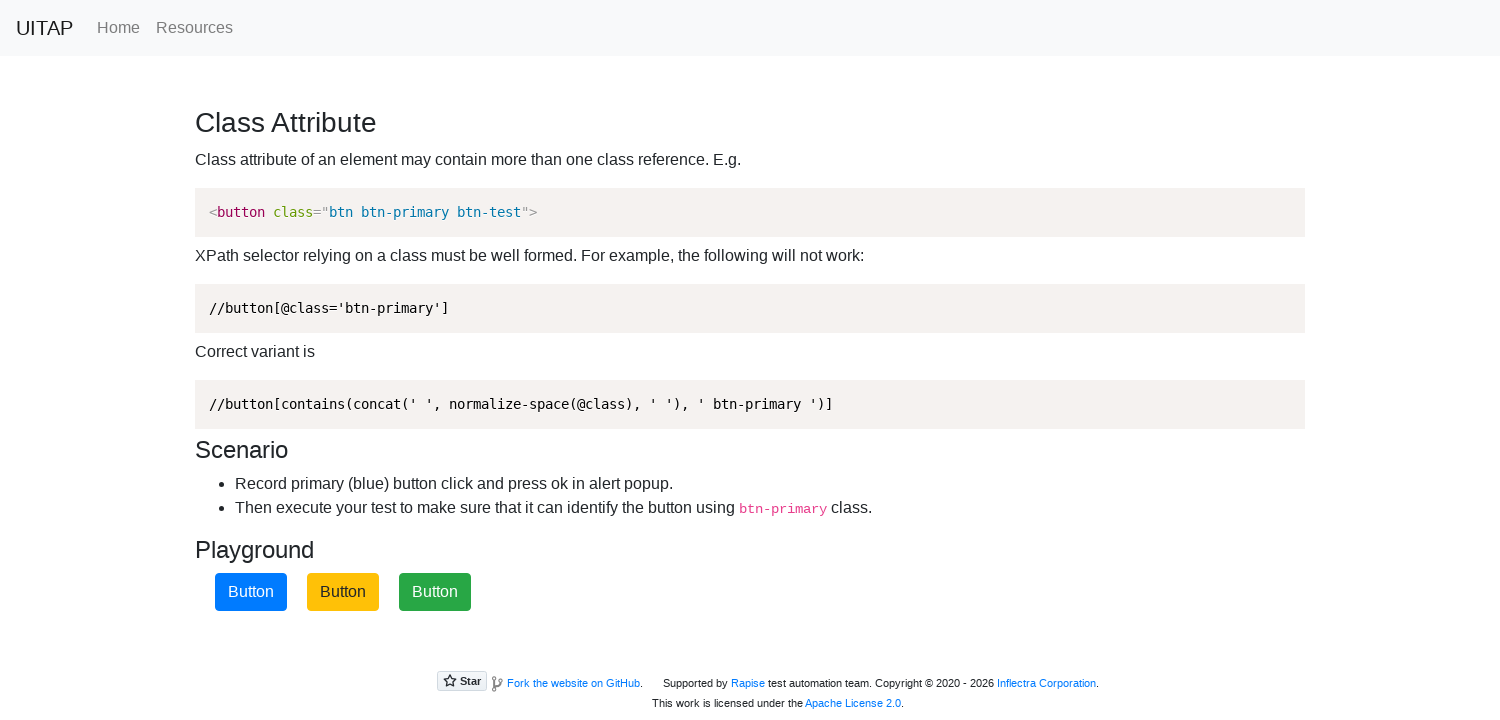

Clicked primary button with dynamically ordered CSS classes at (251, 592) on button.btn-primary
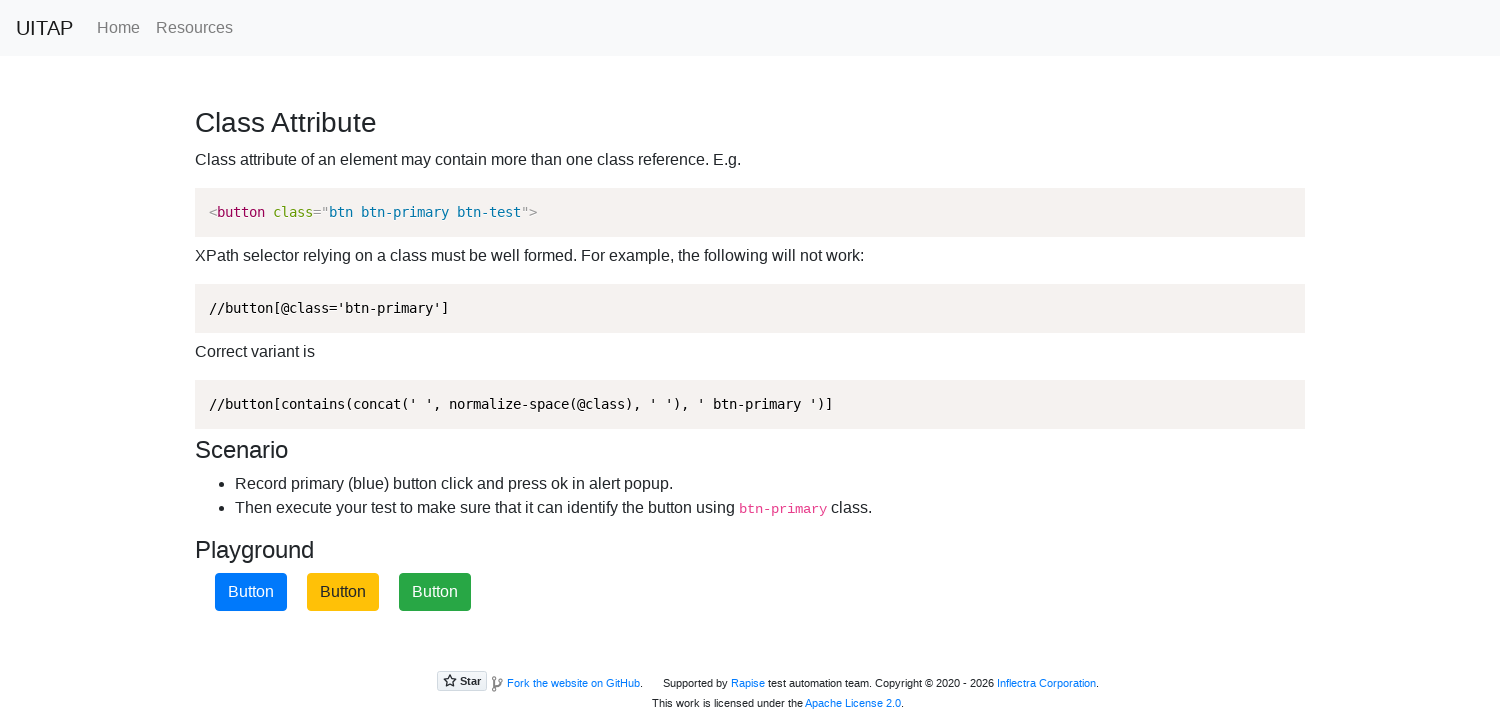

Registered dialog handler to accept alerts
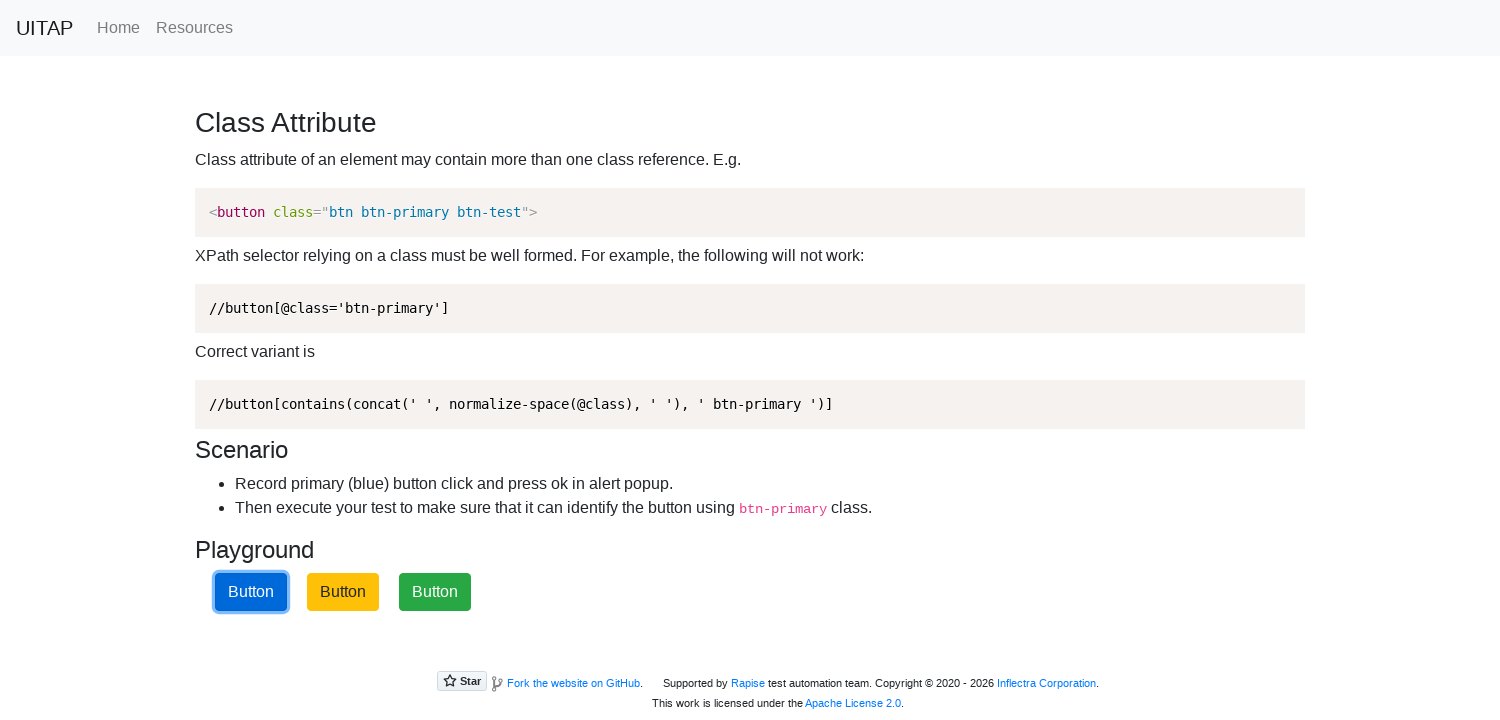

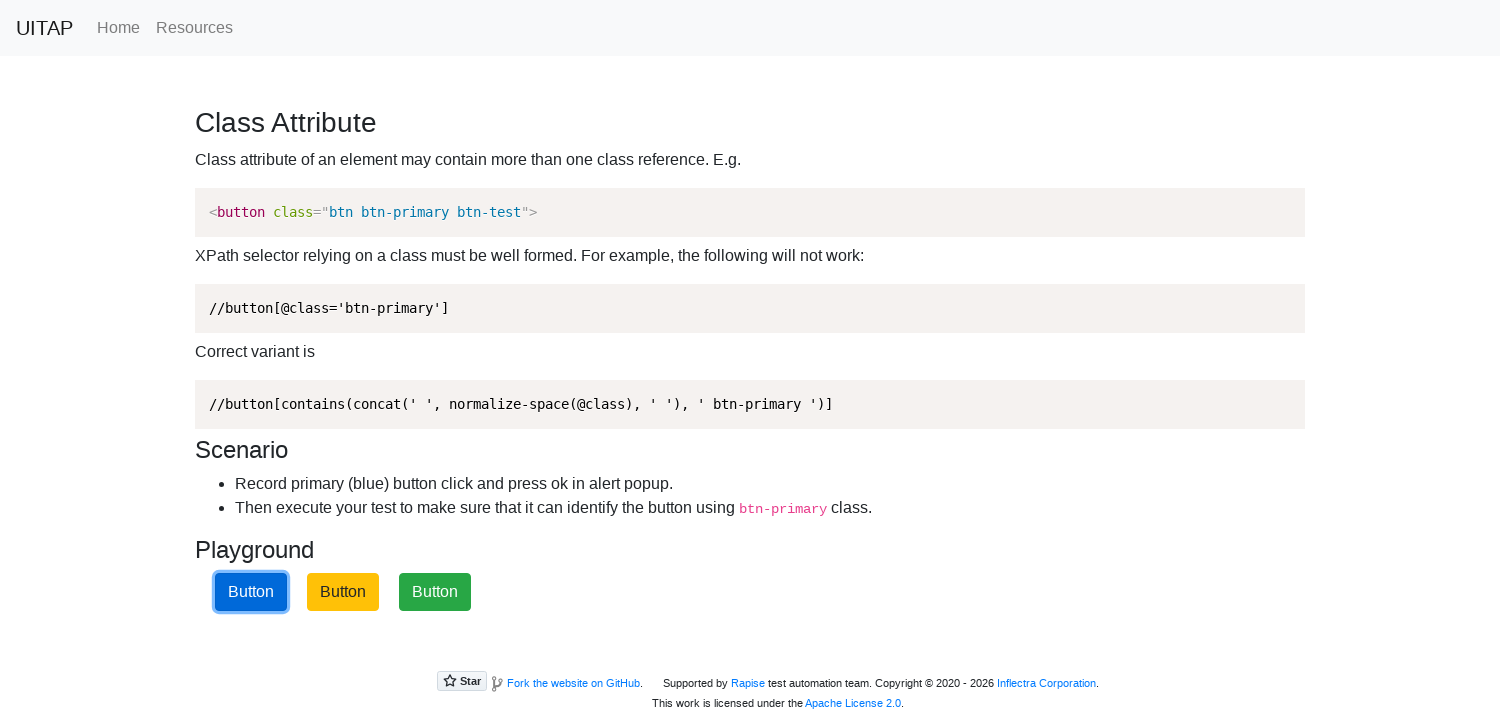